Tests browser window handling by clicking an external link that opens a new window/tab, then switches between the windows to verify they are accessible.

Starting URL: https://opensource-demo.orangehrmlive.com/

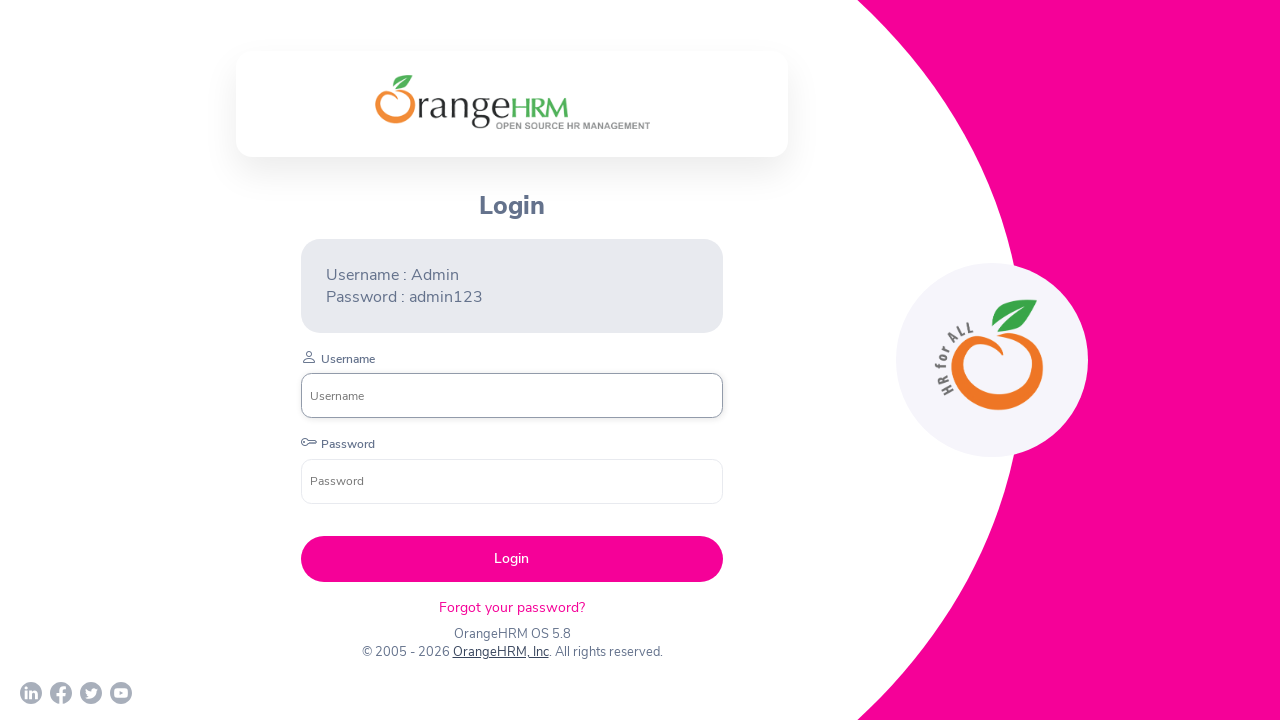

Clicked external OrangeHRM link which opened a new window/tab at (500, 652) on a[href='http://www.orangehrm.com']
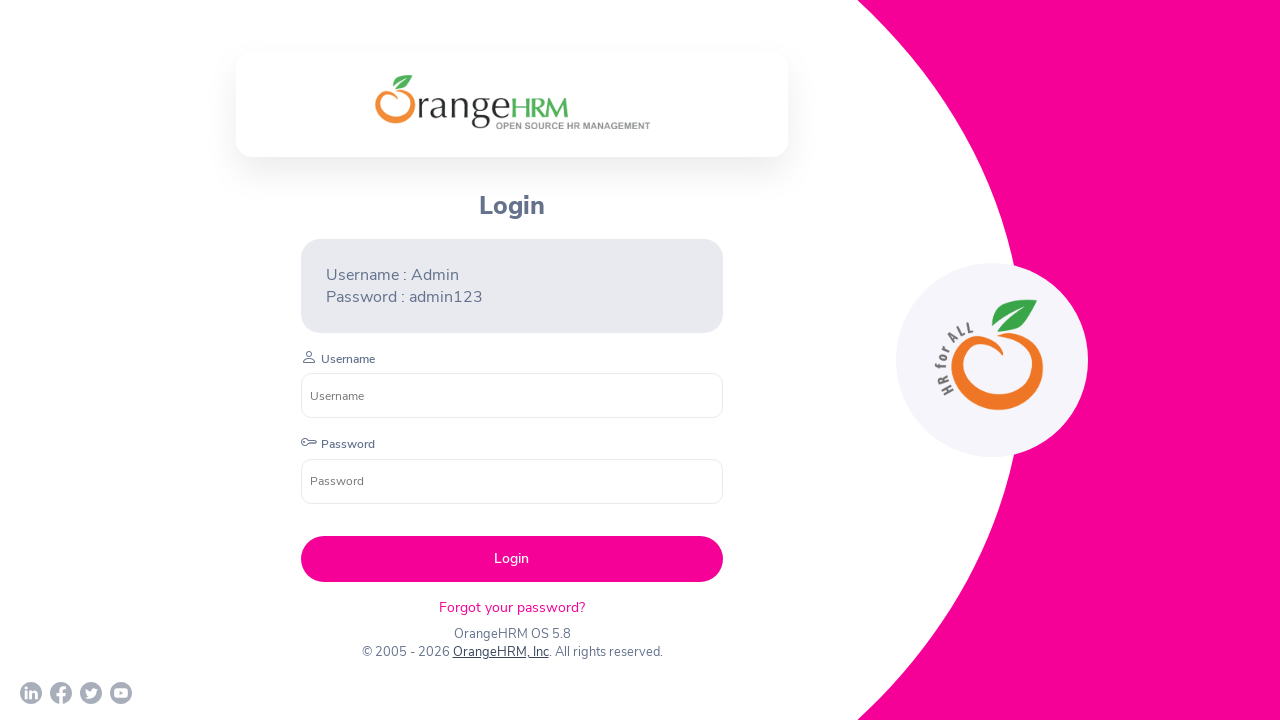

Captured new page/window object
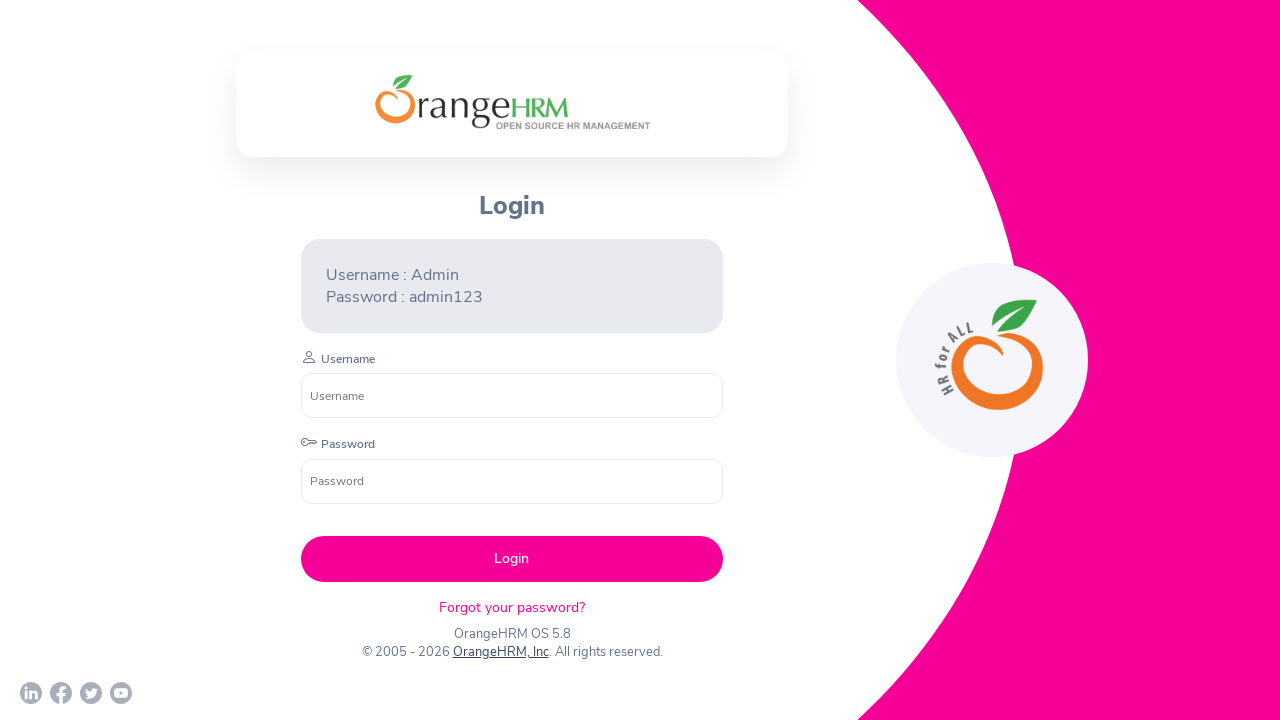

New page finished loading
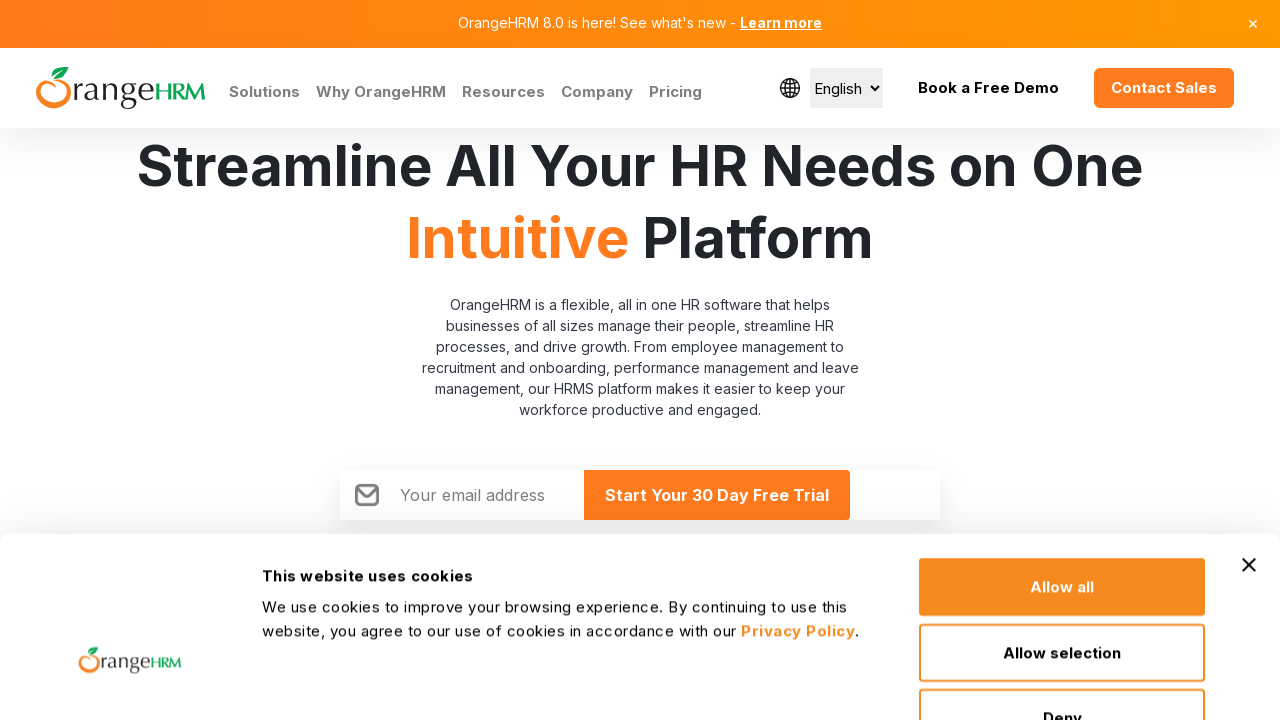

Retrieved original page title: OrangeHRM
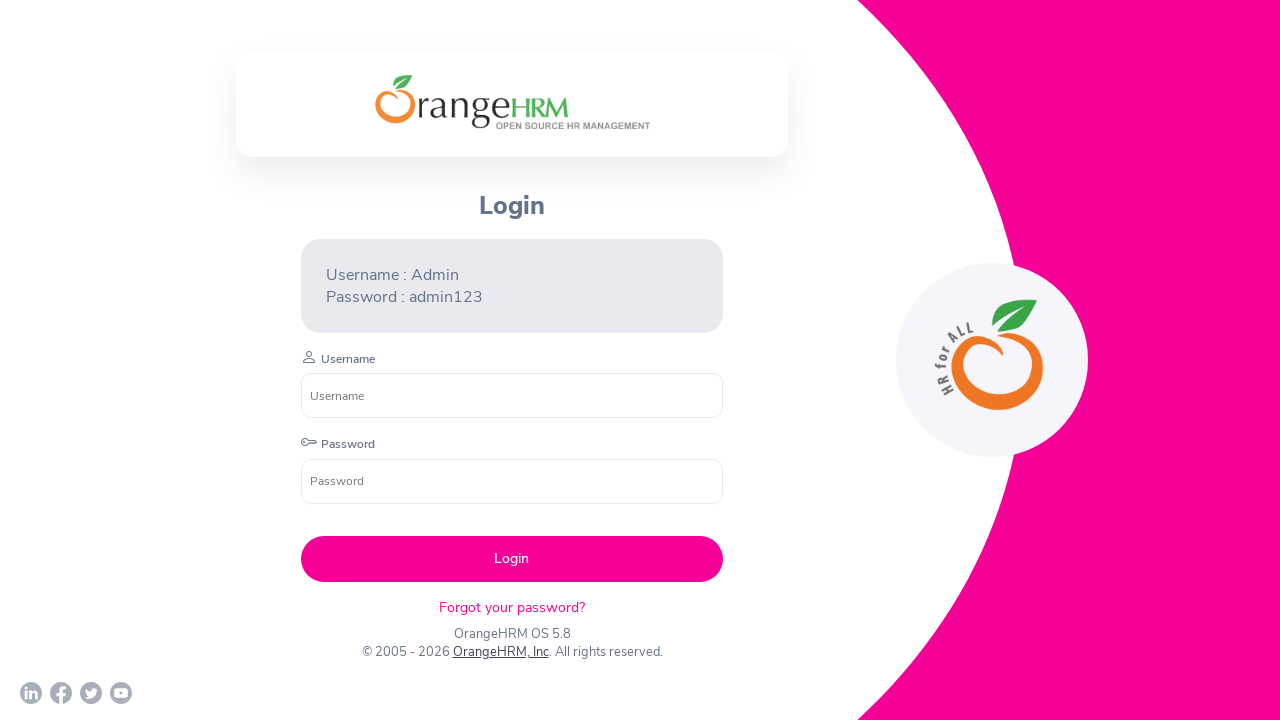

Retrieved new page title: Human Resources Management Software | HRMS | OrangeHRM
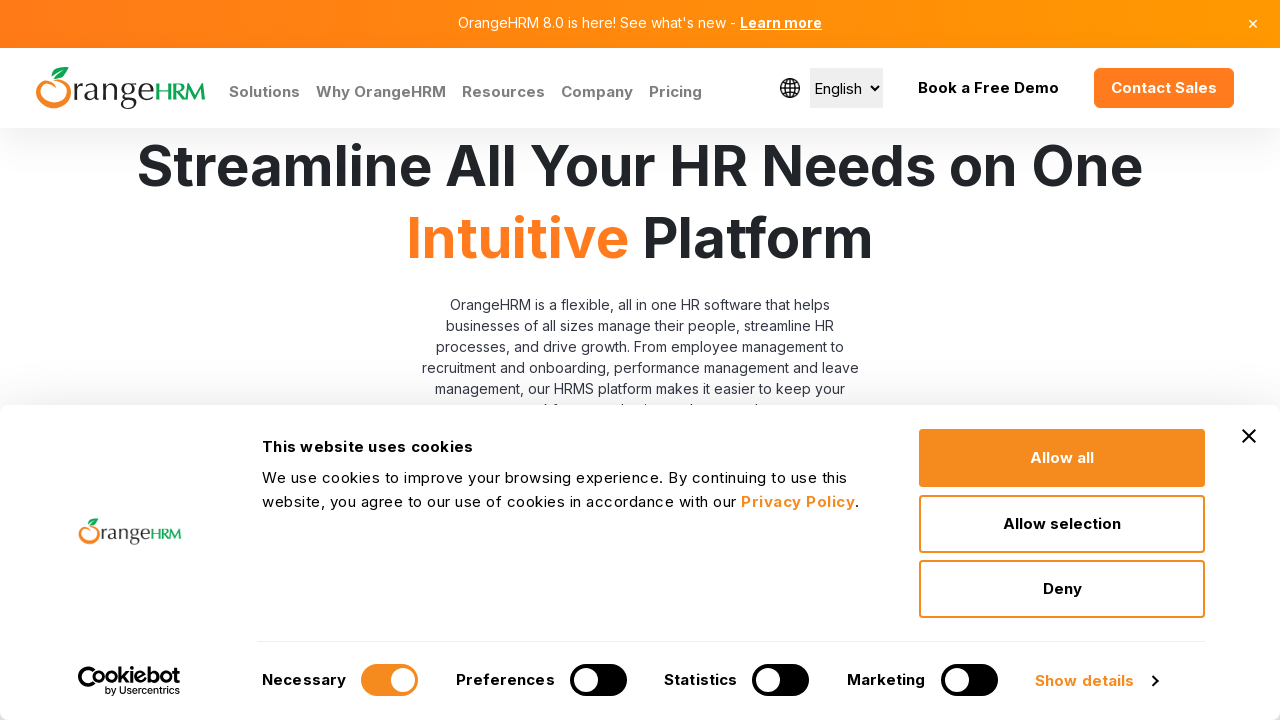

Switched focus back to original page
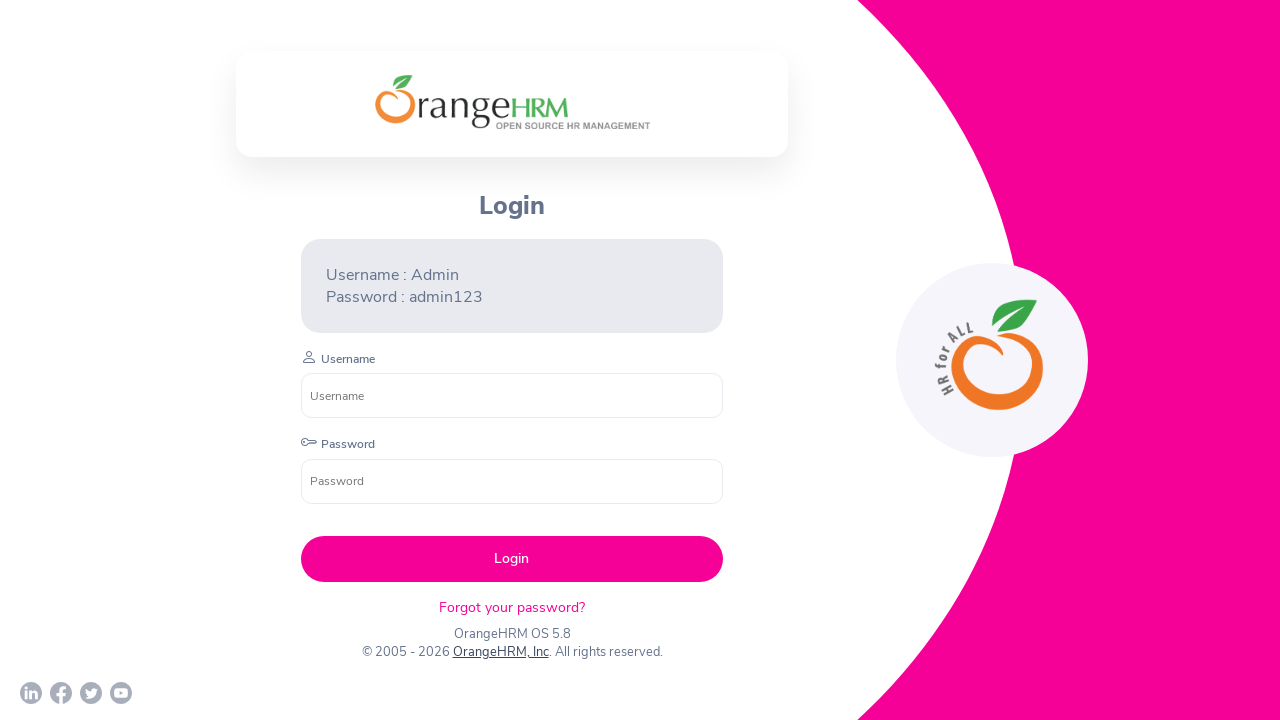

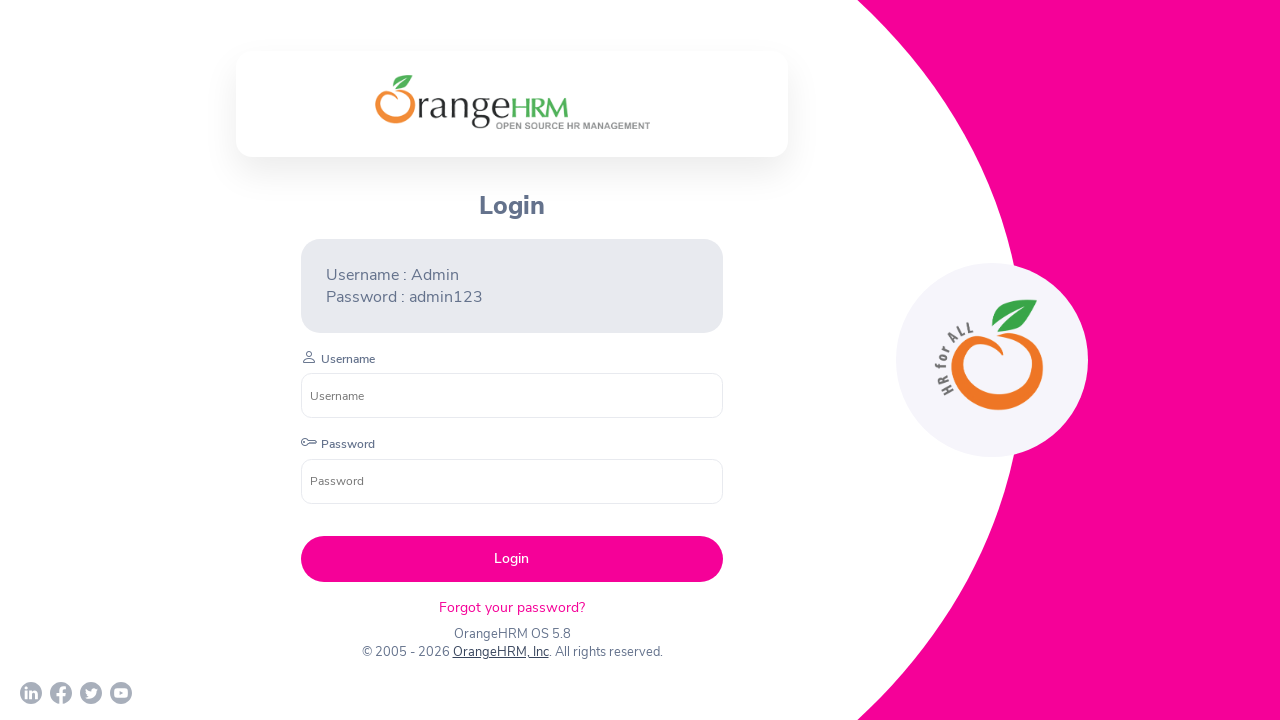